Tests different types of mouse clicks on buttons - performs double click and right click actions and verifies the resulting messages

Starting URL: https://demoqa.com/buttons

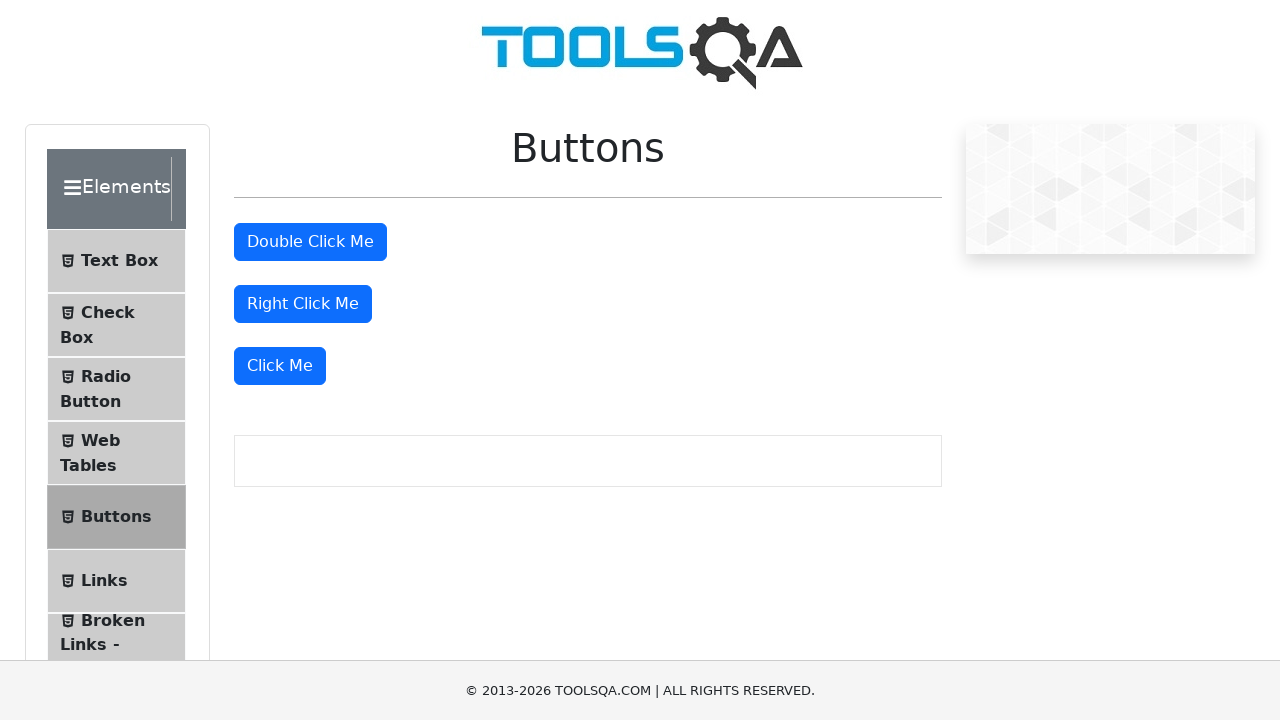

Double clicked on the double click button at (310, 242) on #doubleClickBtn
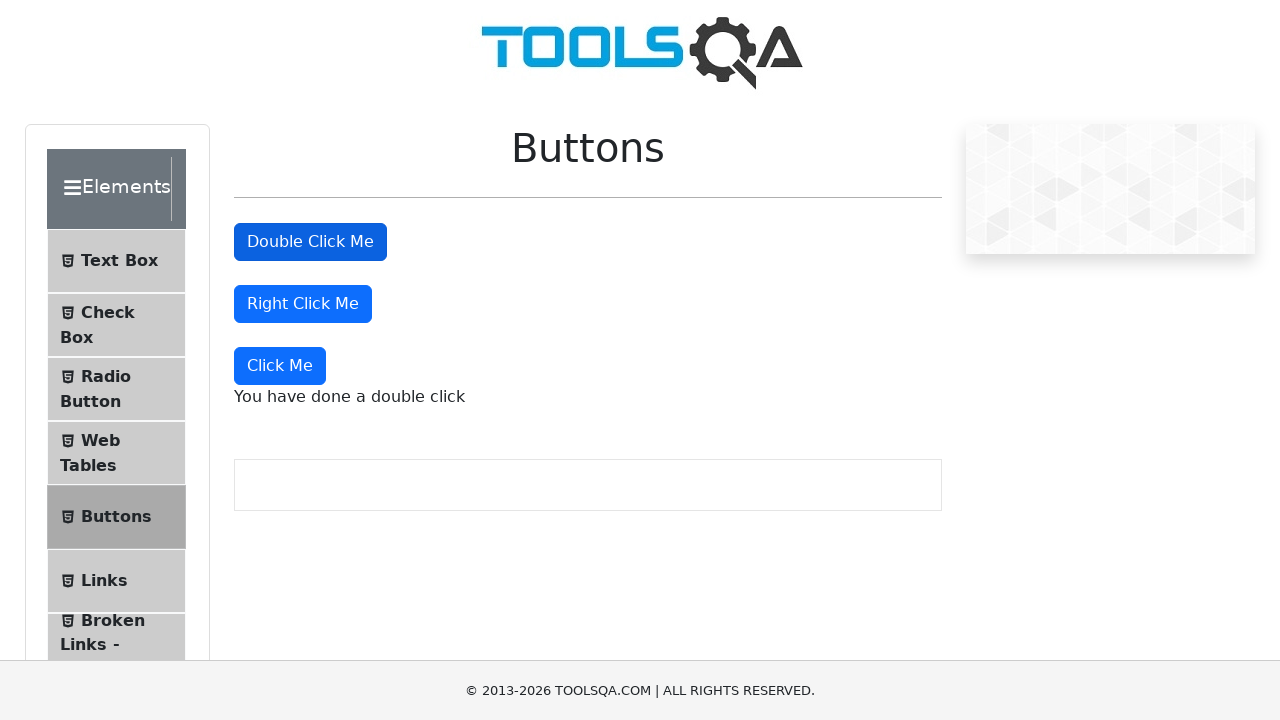

Double click message appeared
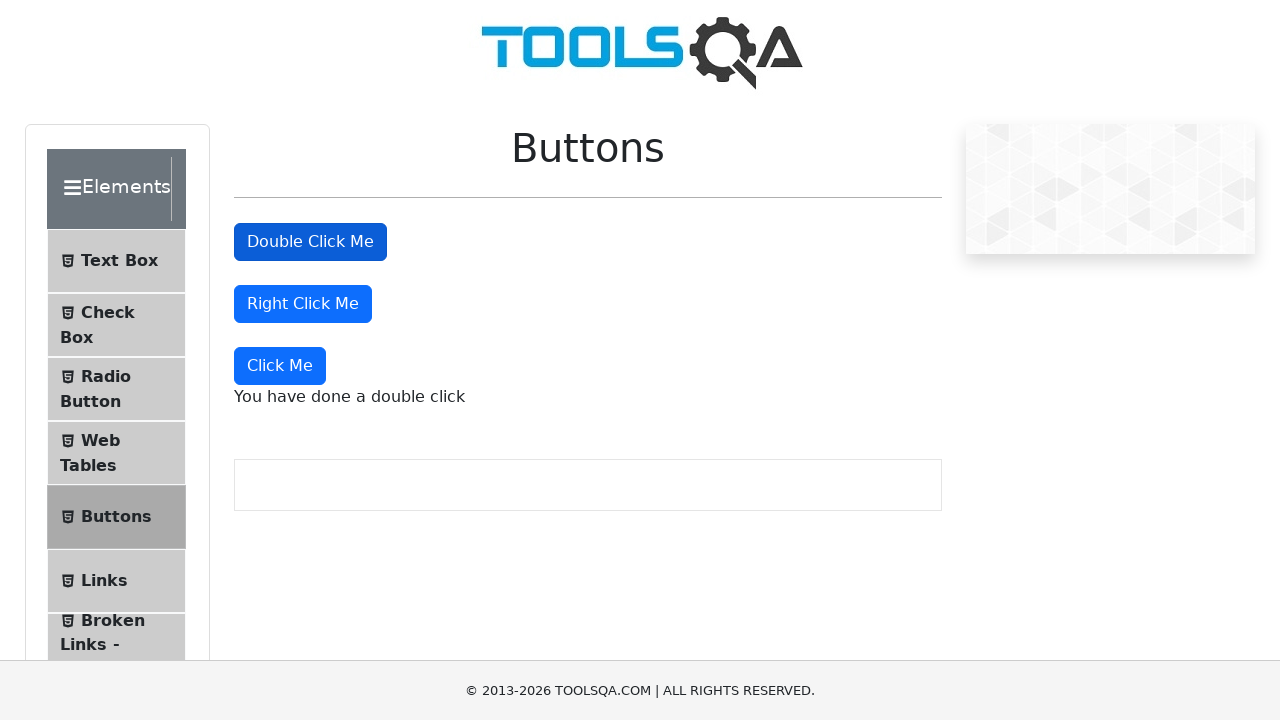

Right clicked on the right click button at (303, 304) on #rightClickBtn
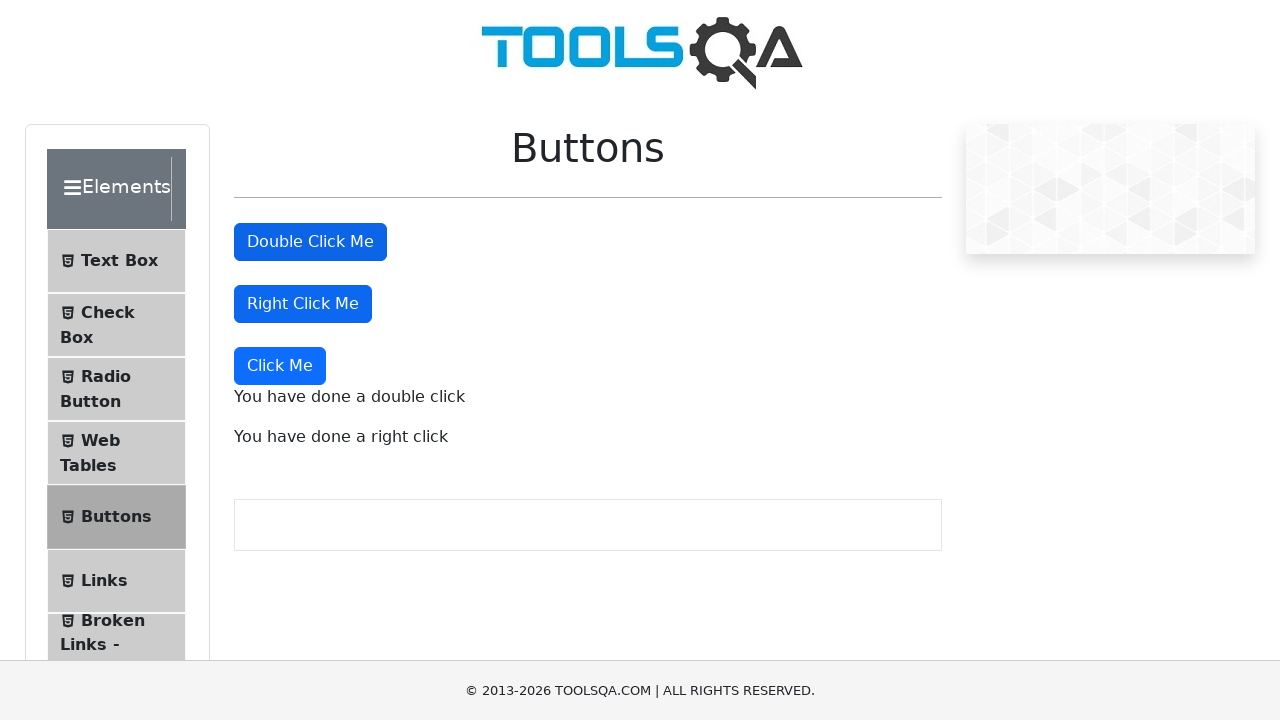

Right click message appeared
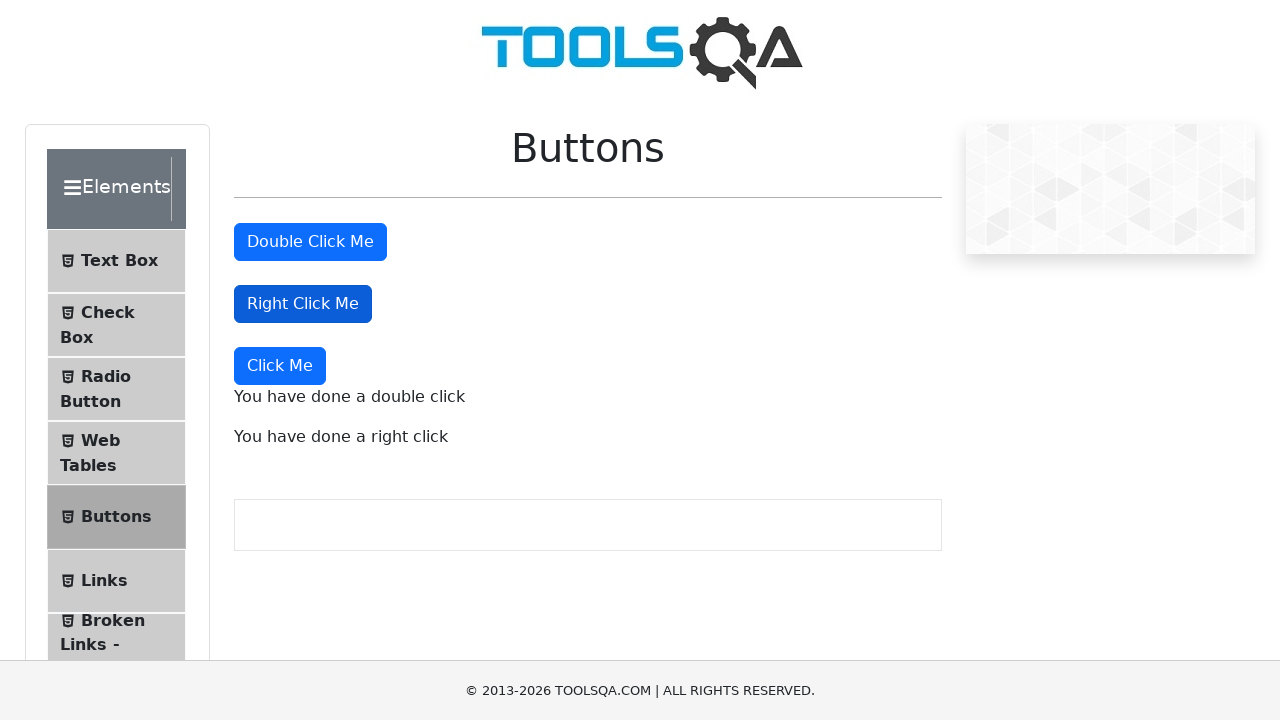

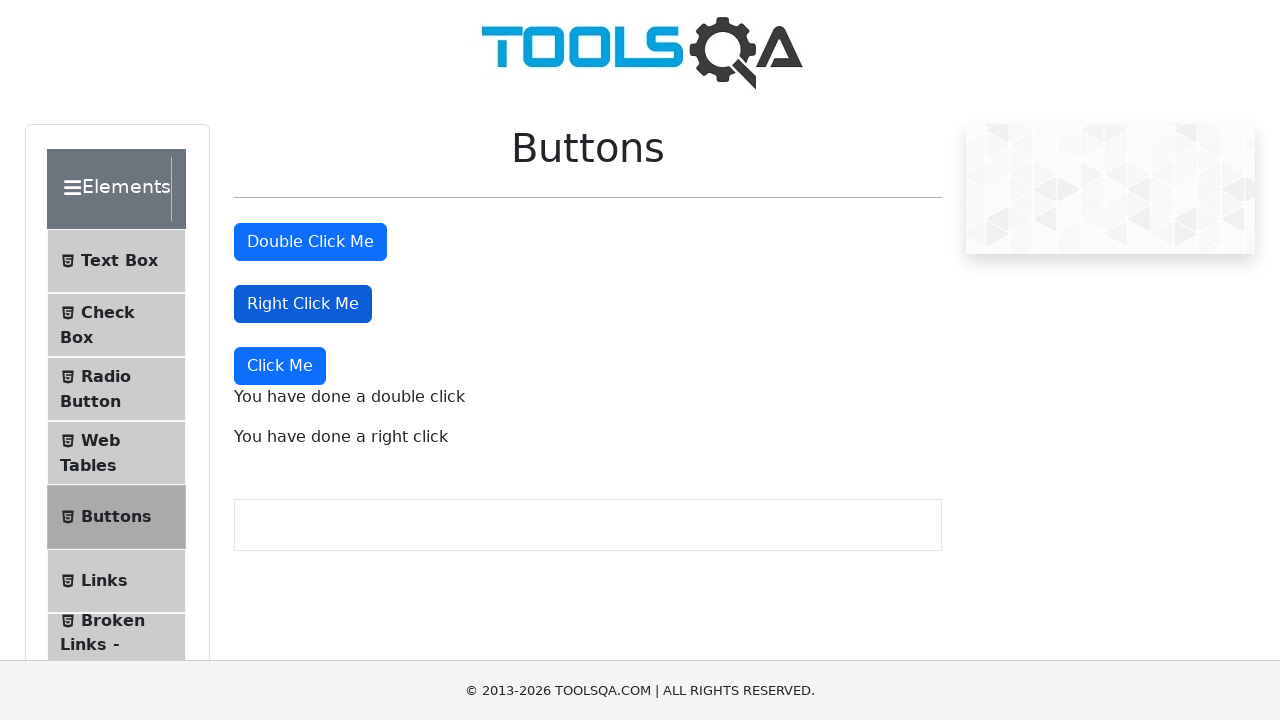